Tests browser forward navigation after going back from windows page

Starting URL: https://the-internet.herokuapp.com/

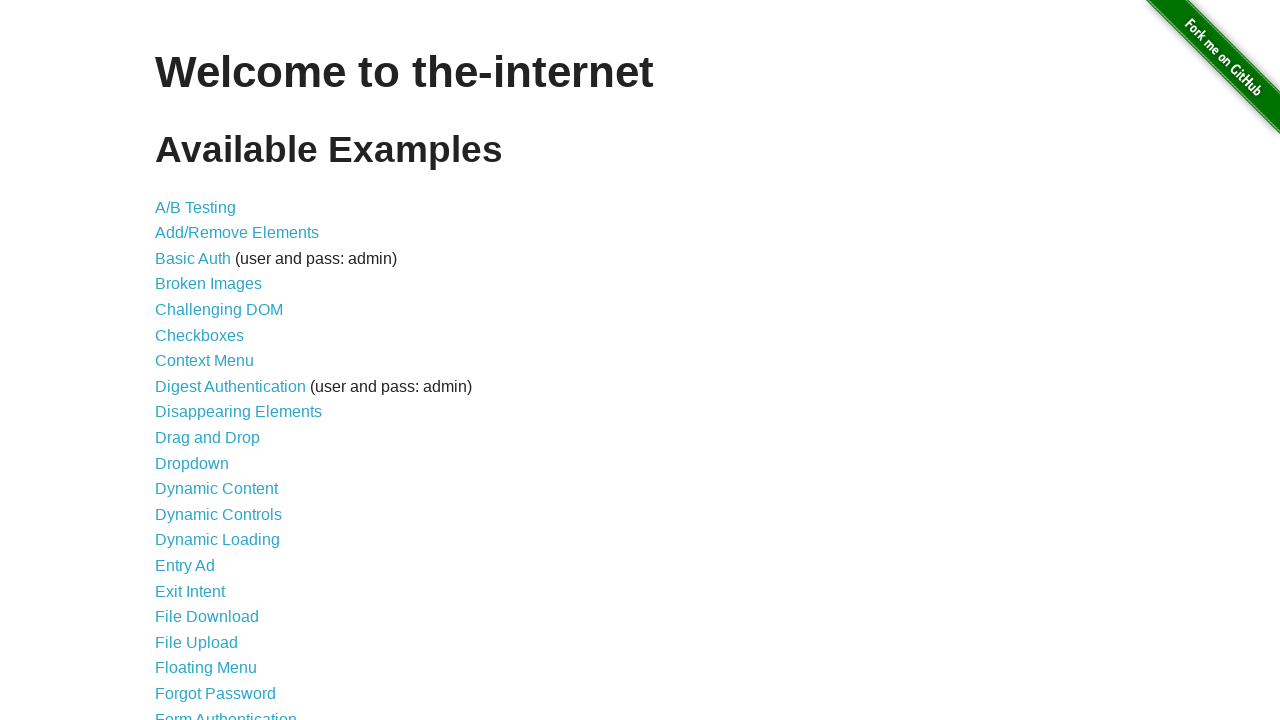

Clicked on Multiple Windows link to navigate to windows page at (218, 369) on text=Multiple Windows
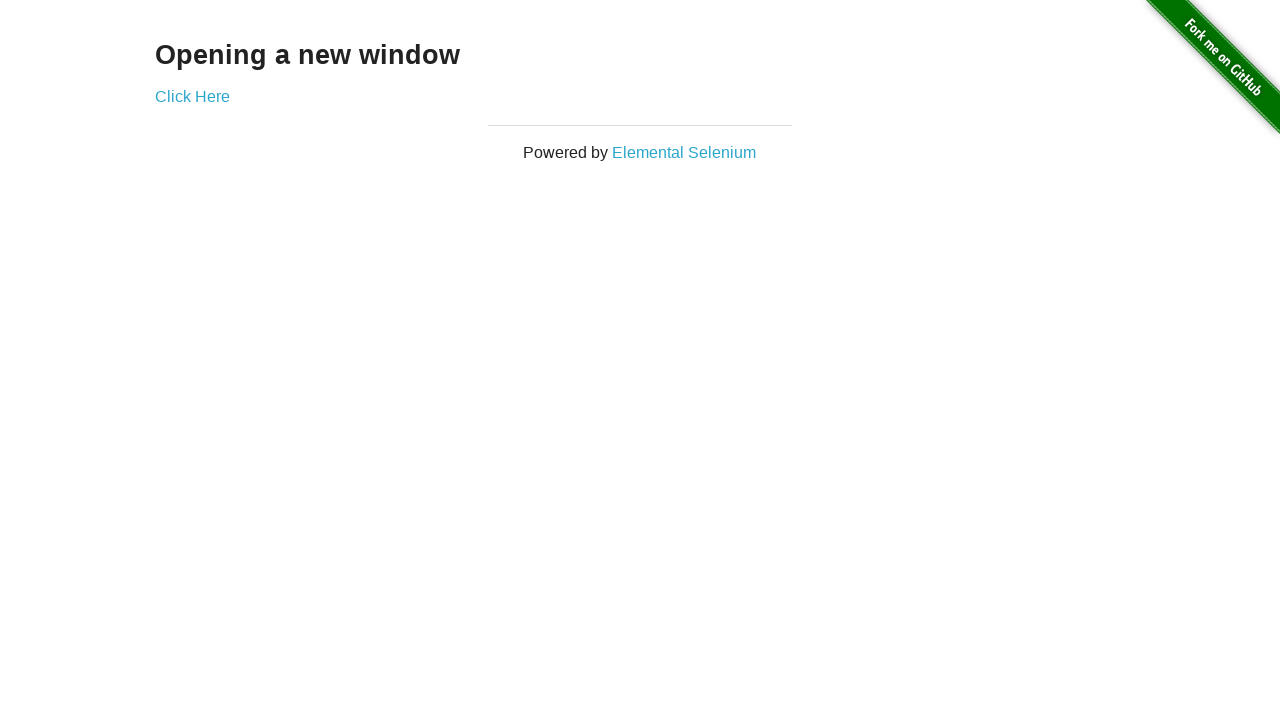

Navigated back to home page
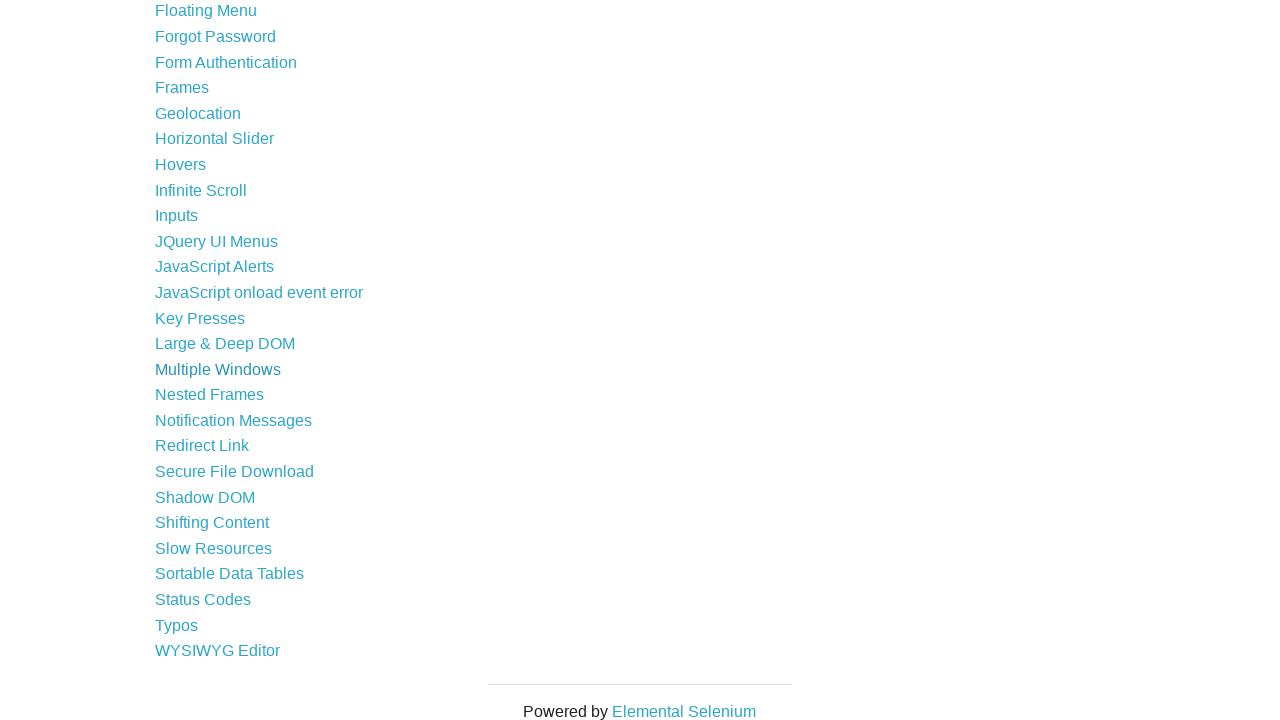

Navigated forward to windows page
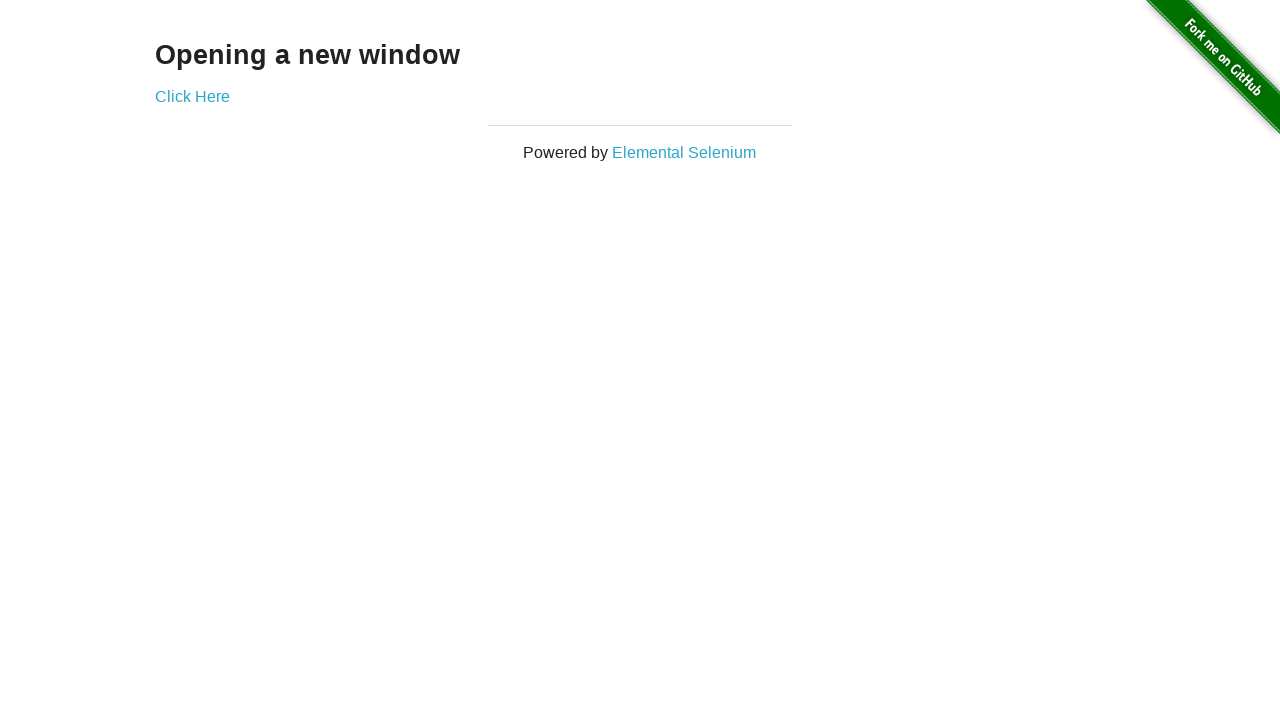

Verified current URL is the windows page (https://the-internet.herokuapp.com/windows)
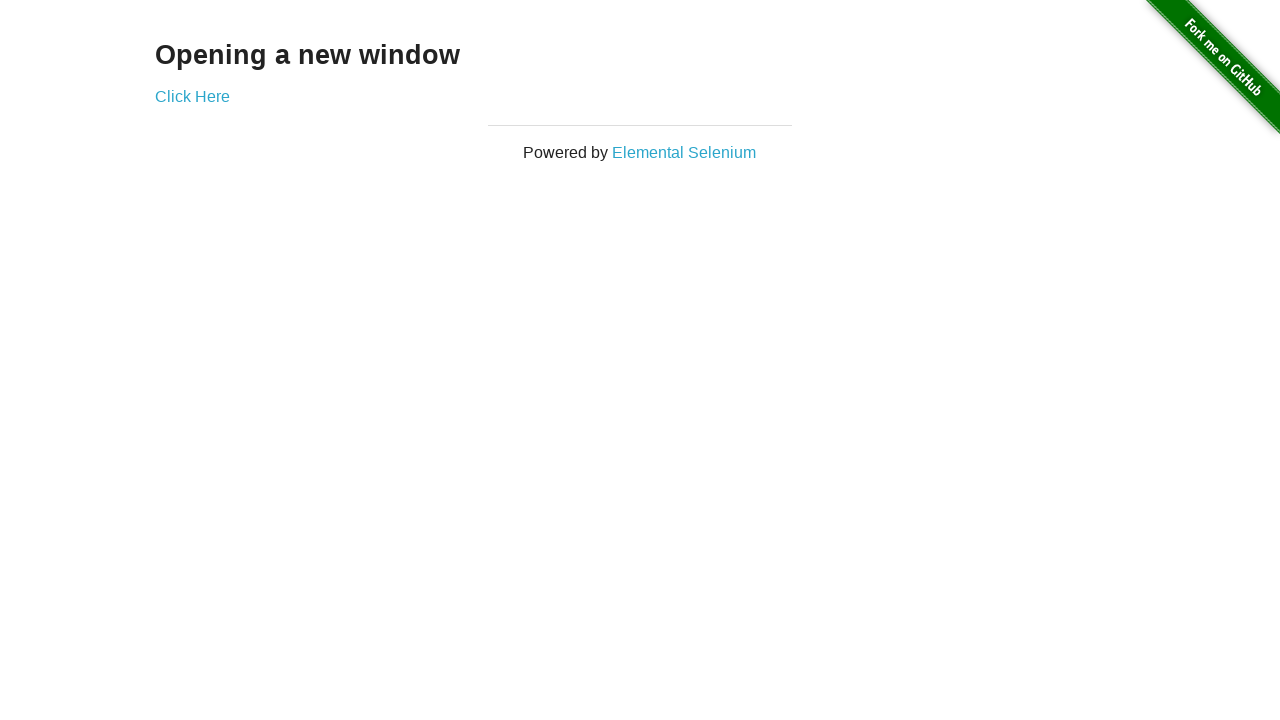

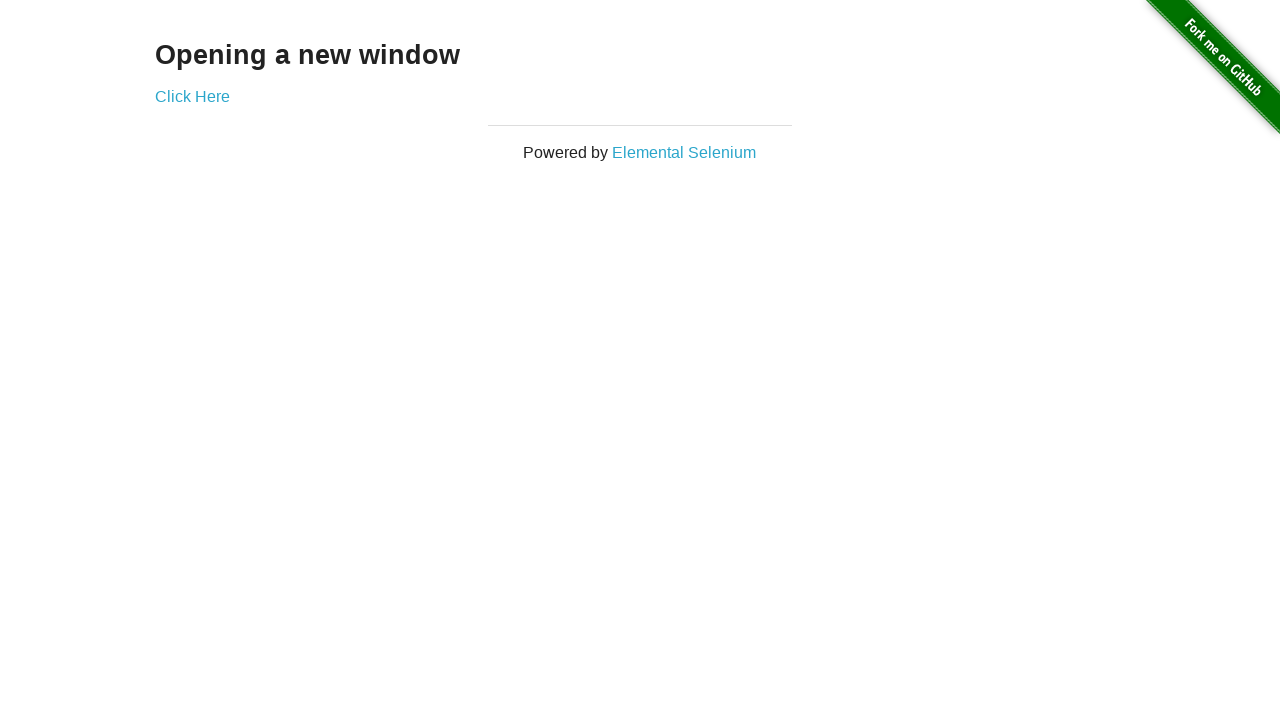